Verifies that category links (Phones, Laptops, Monitors) are visible on the homepage

Starting URL: https://www.demoblaze.com/

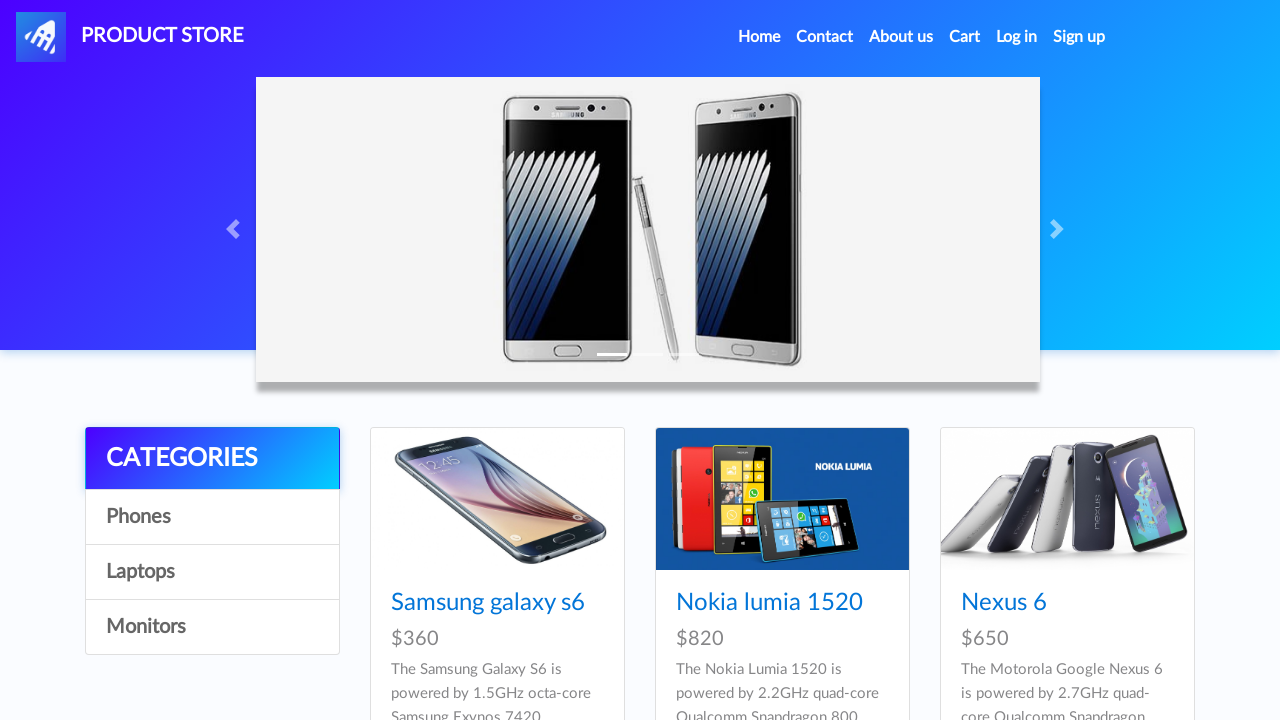

Located Phones category link
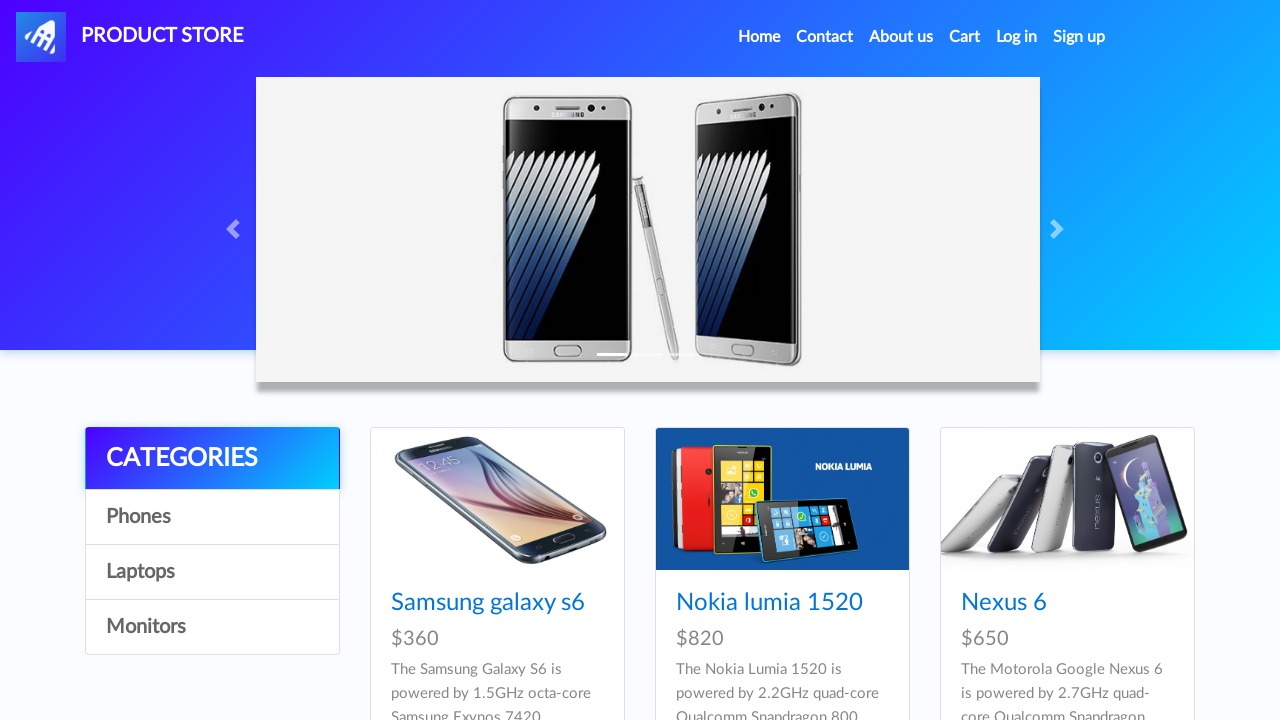

Located Laptops category link
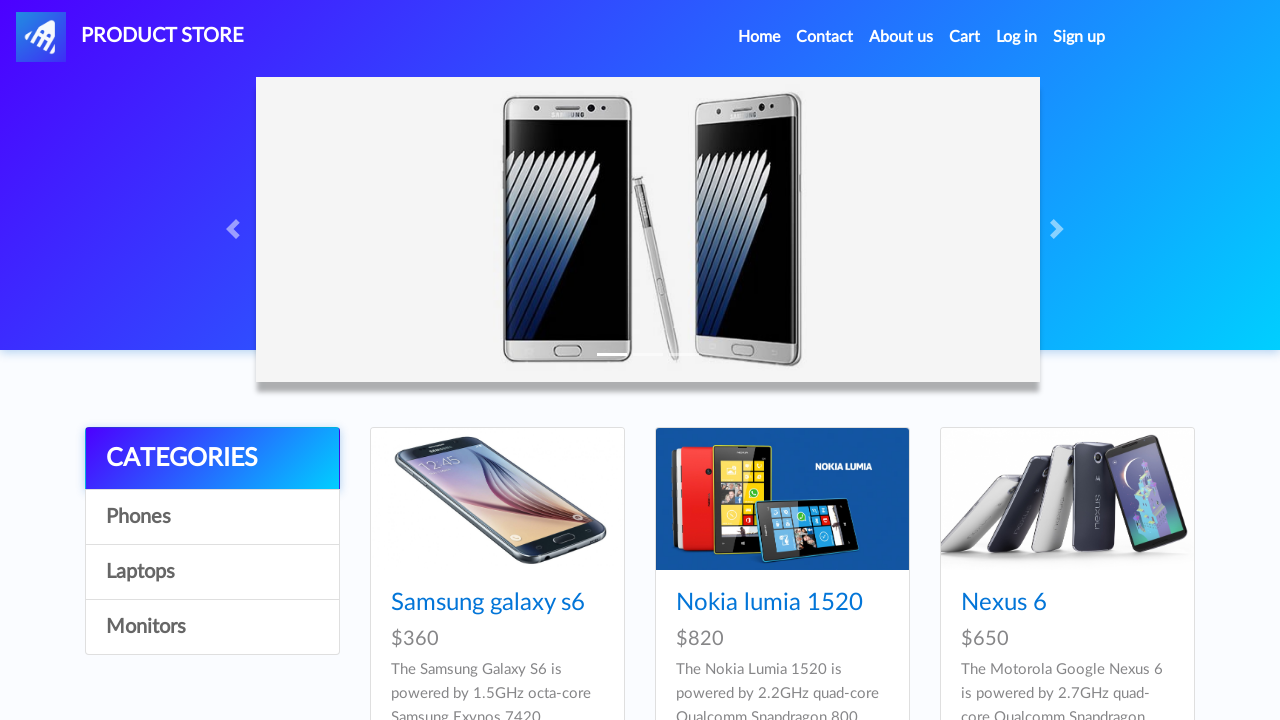

Located Monitors category link
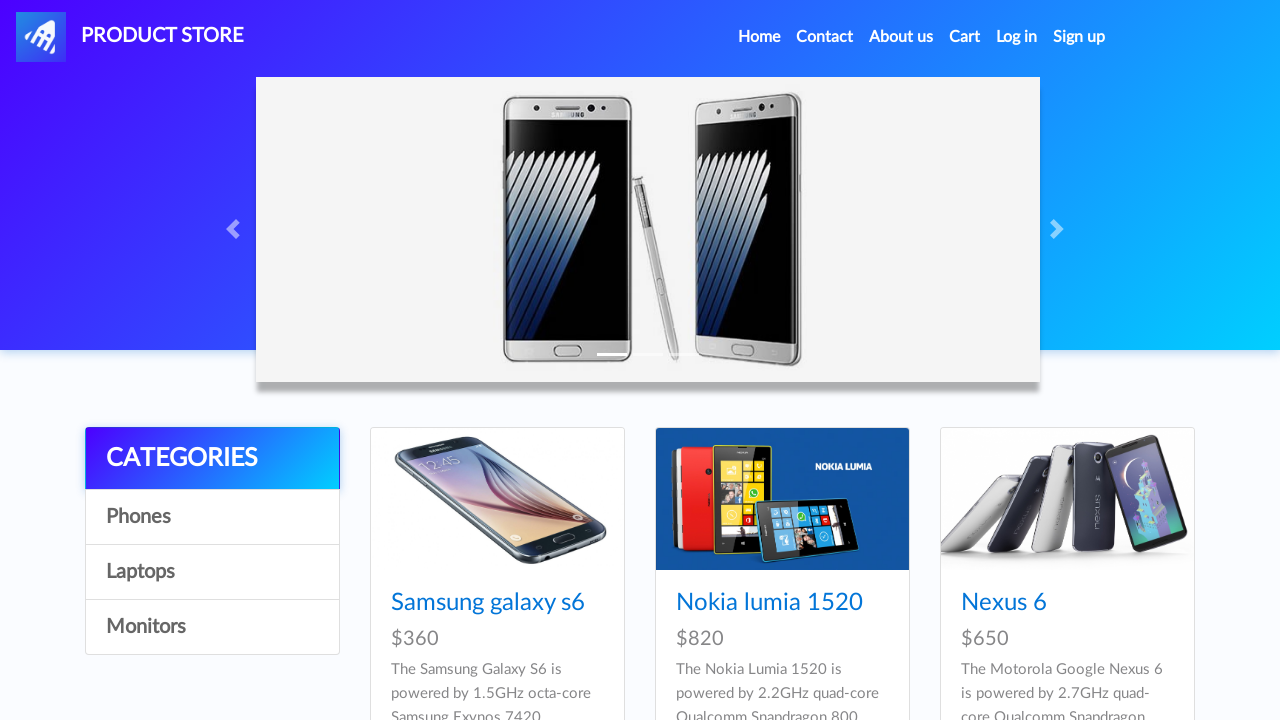

Verified Phones category is visible
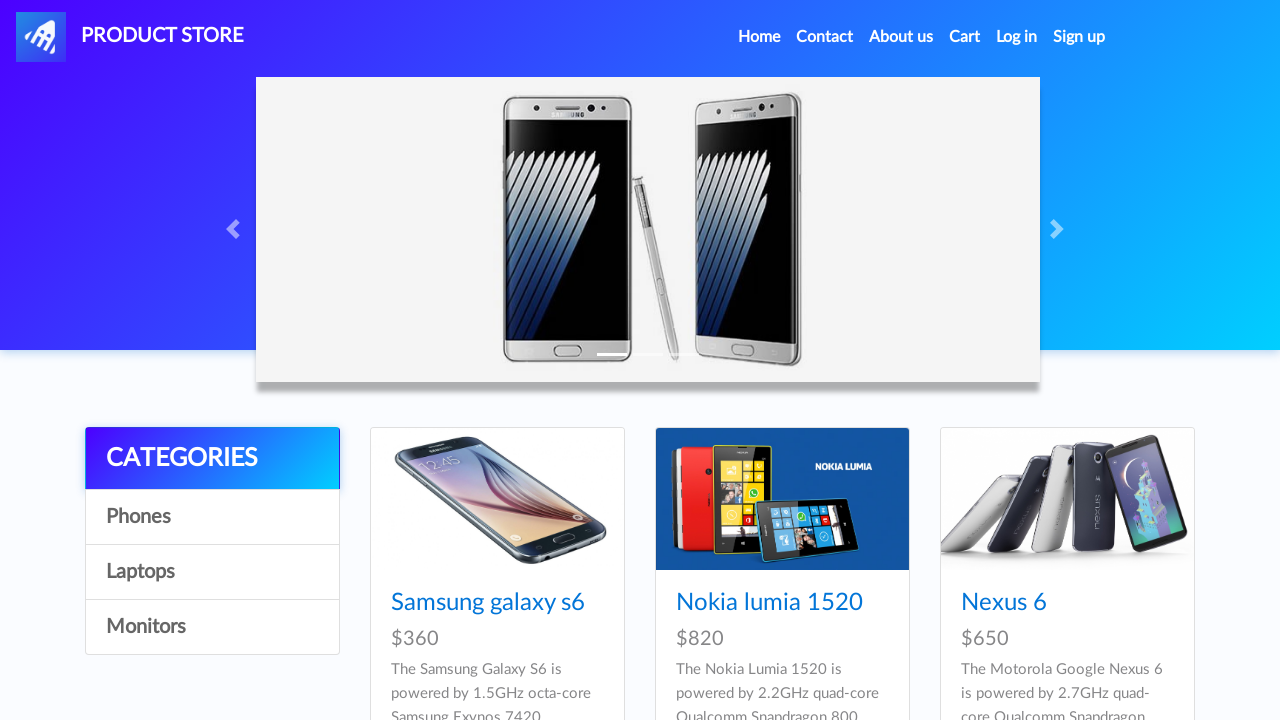

Verified Laptops category is visible
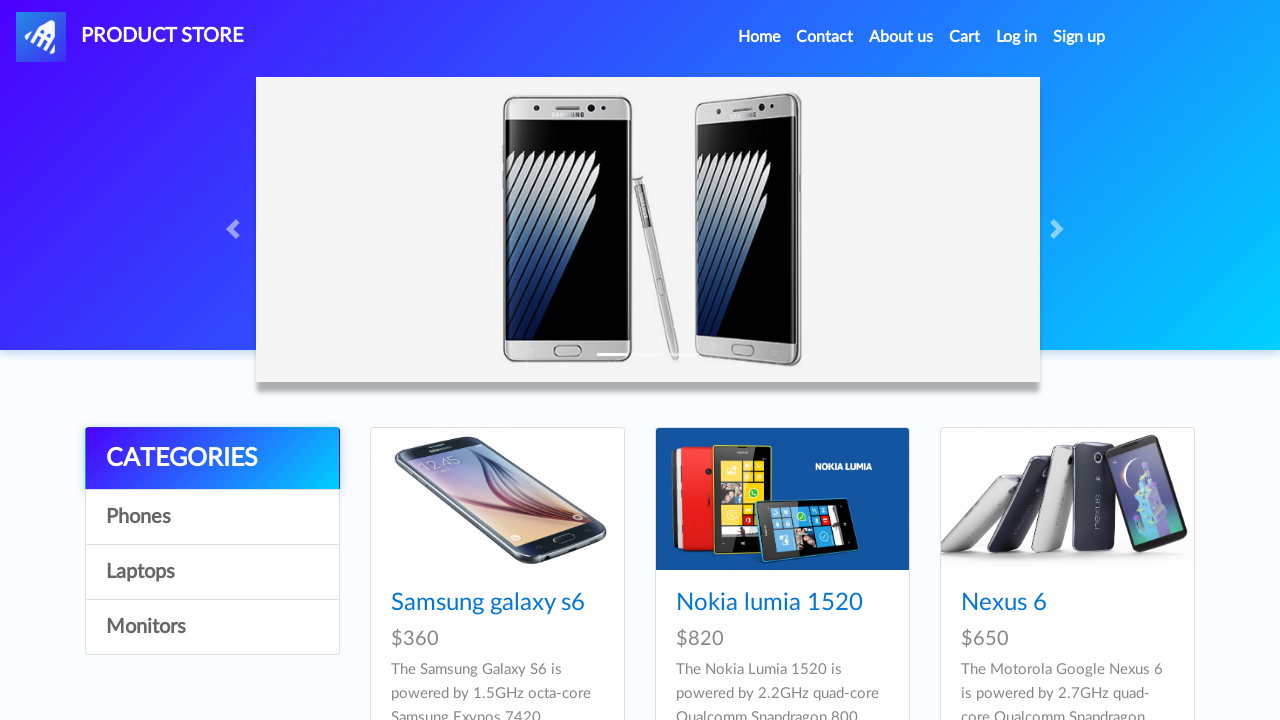

Verified Monitors category is visible
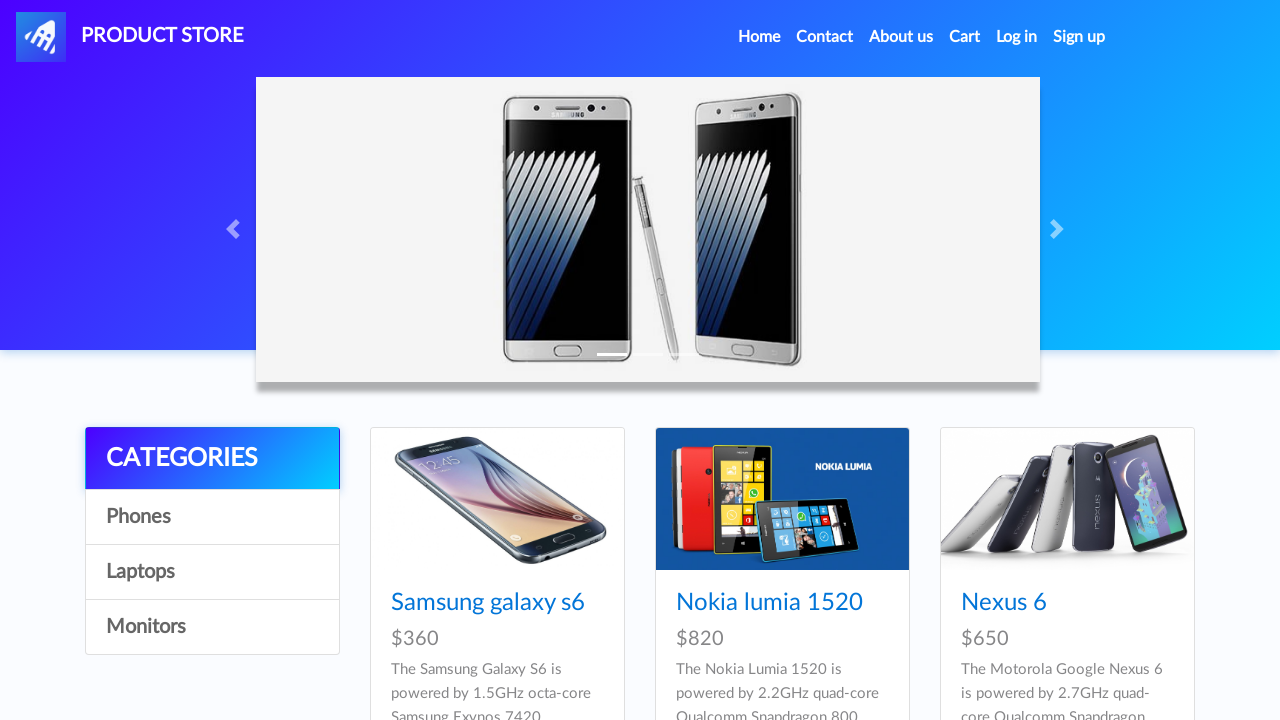

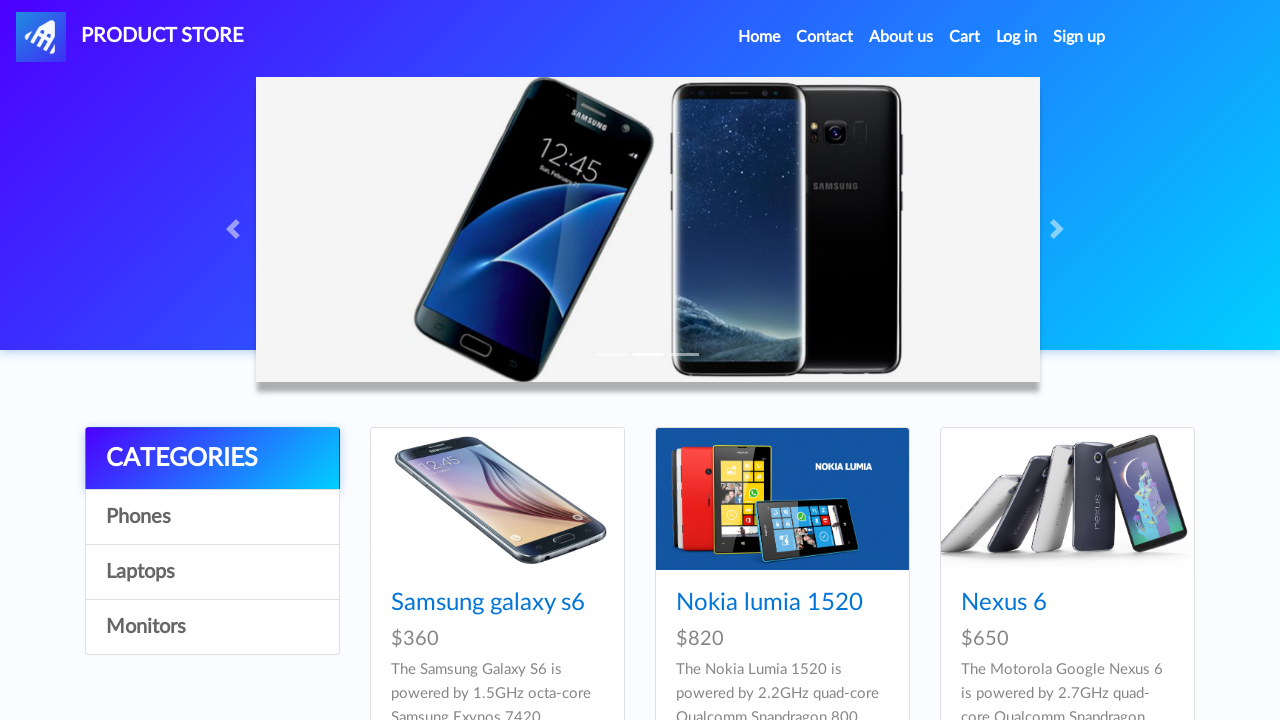